Tests filling the full name field on the DemoQA text box form page and verifies the value is entered correctly

Starting URL: https://demoqa.com/text-box

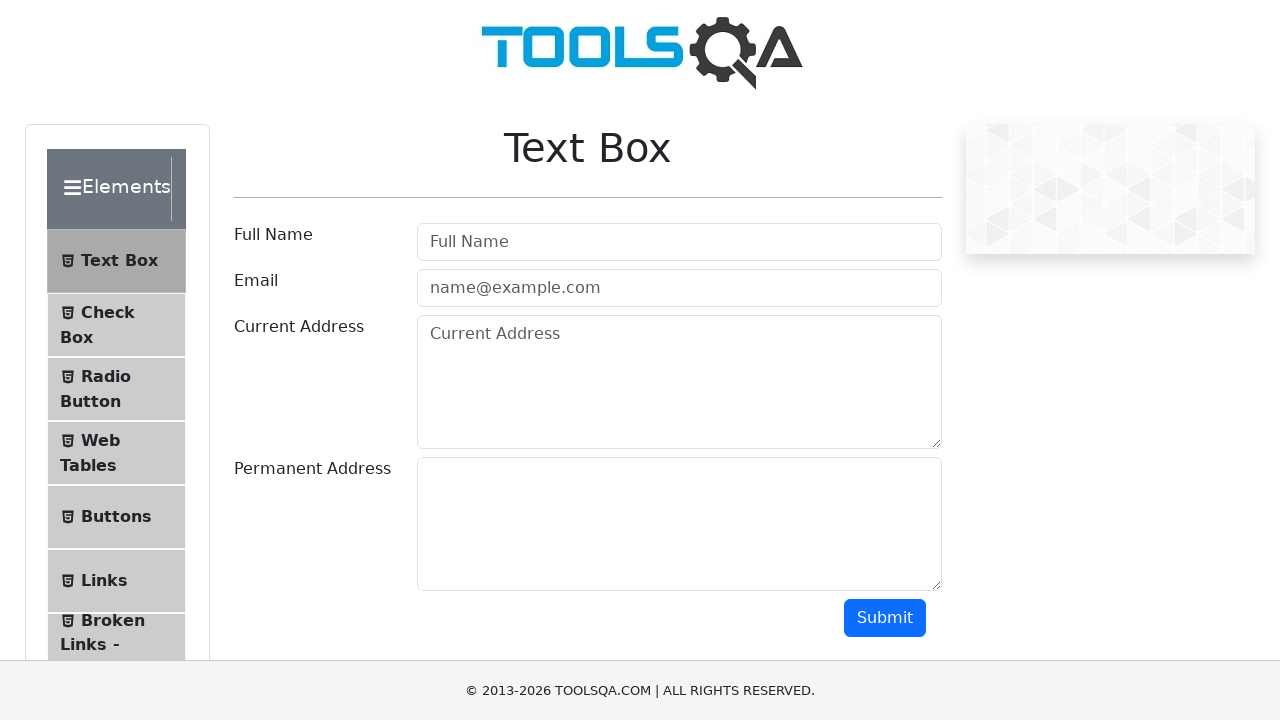

Navigated to DemoQA text box form page
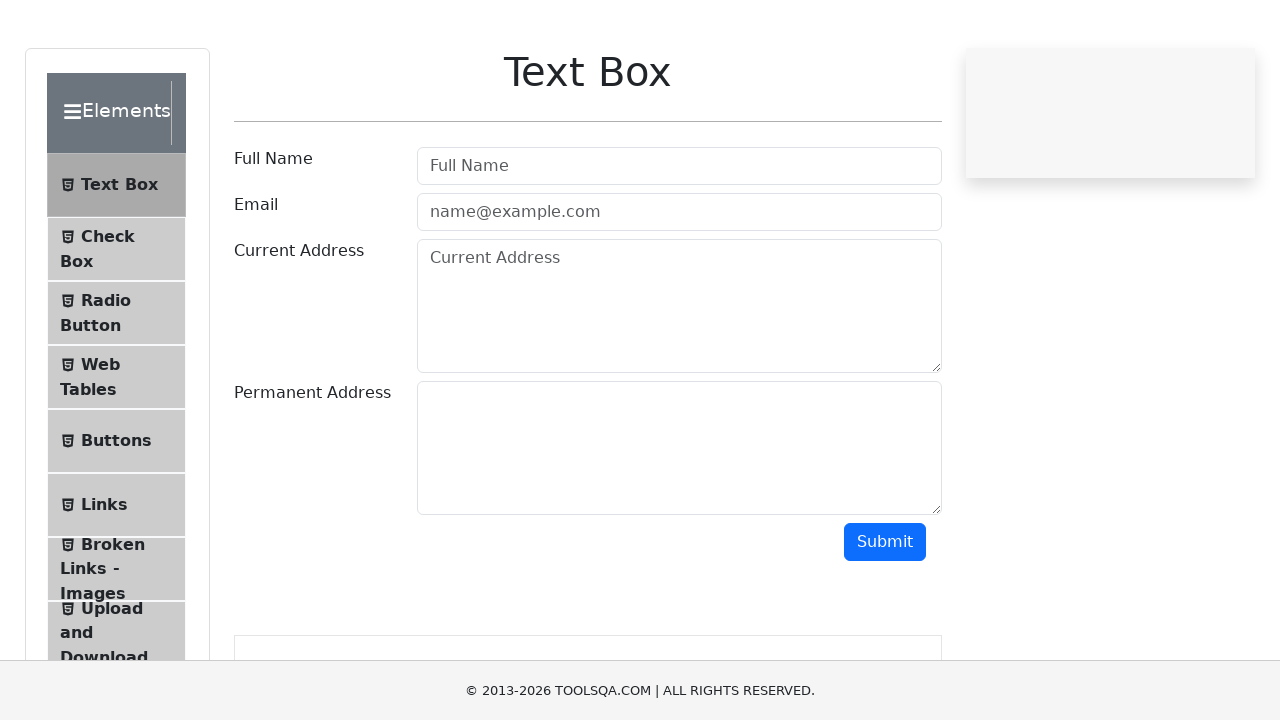

Filled full name field with 'Test Test' on #userName
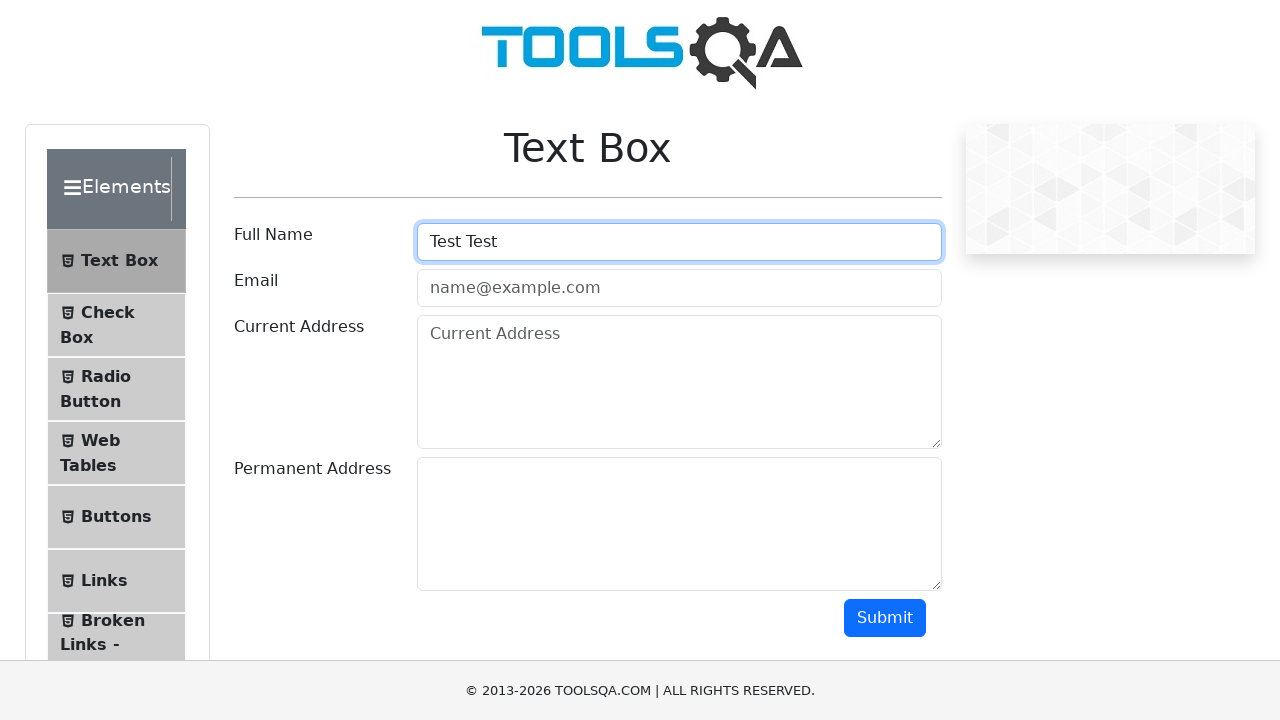

Verified full name field contains 'Test Test'
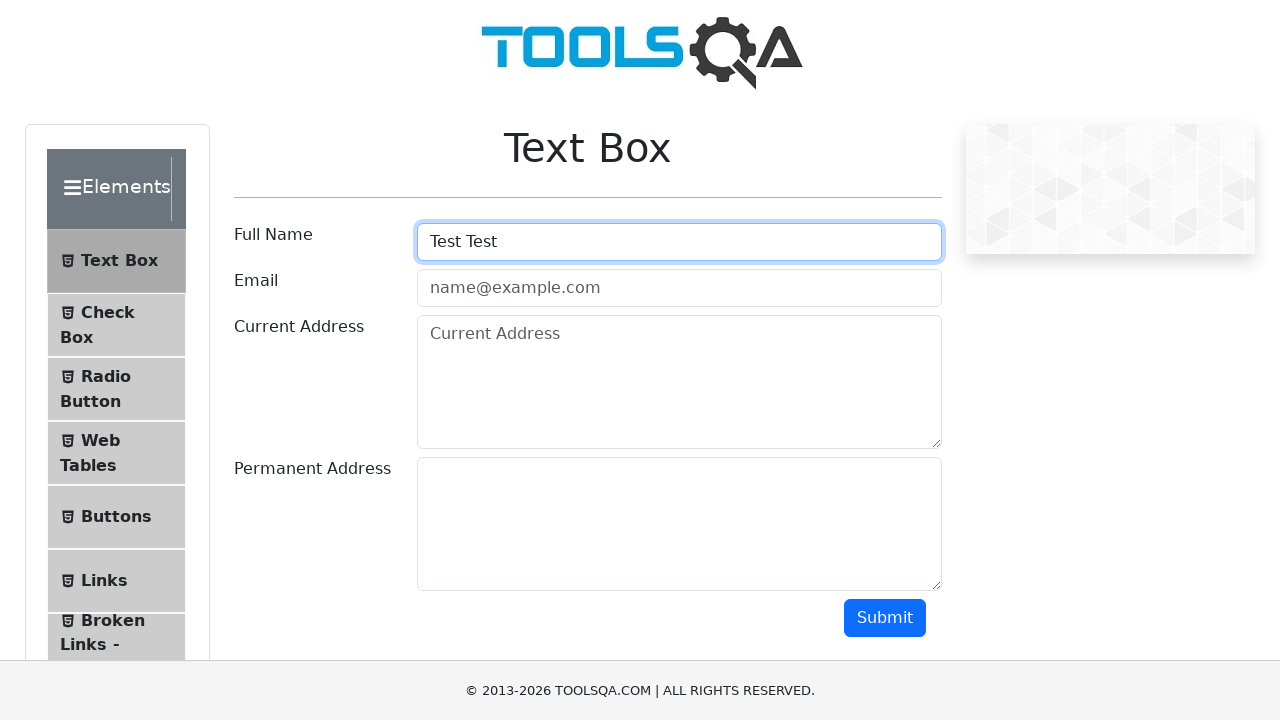

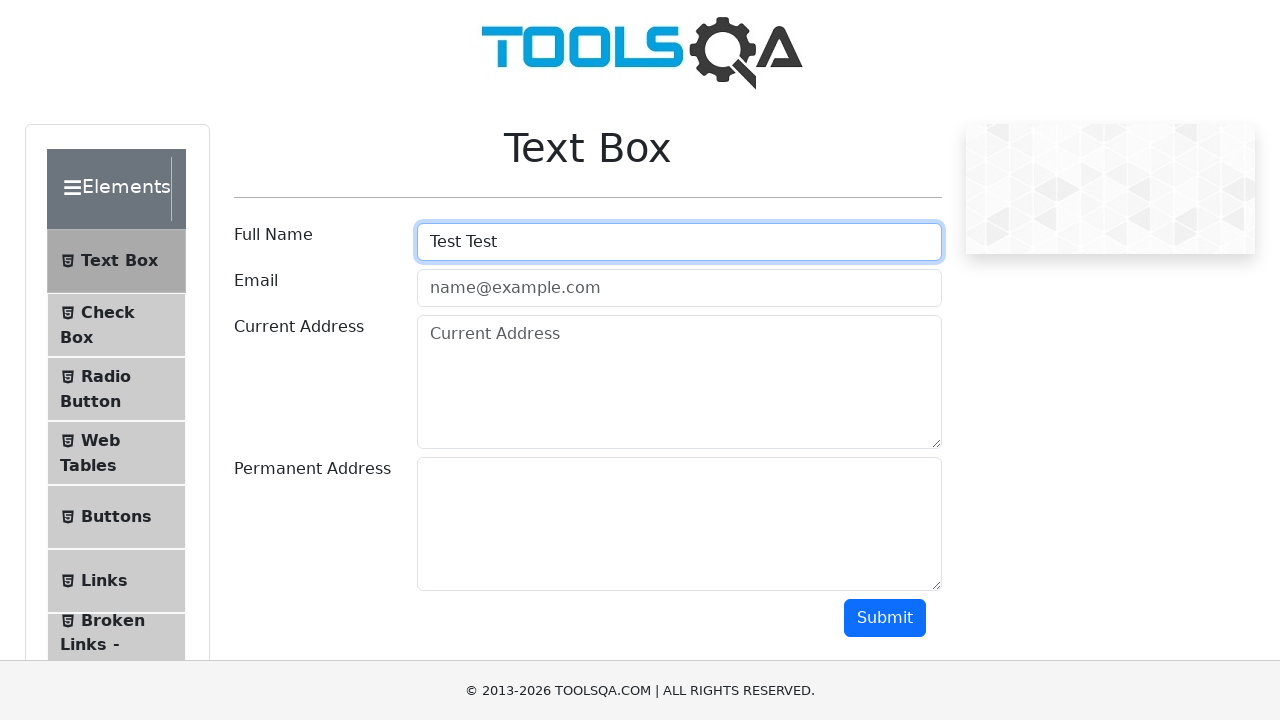